Tests alert handling functionality by clicking a button to trigger an alert and then accepting it

Starting URL: https://omayo.blogspot.com/

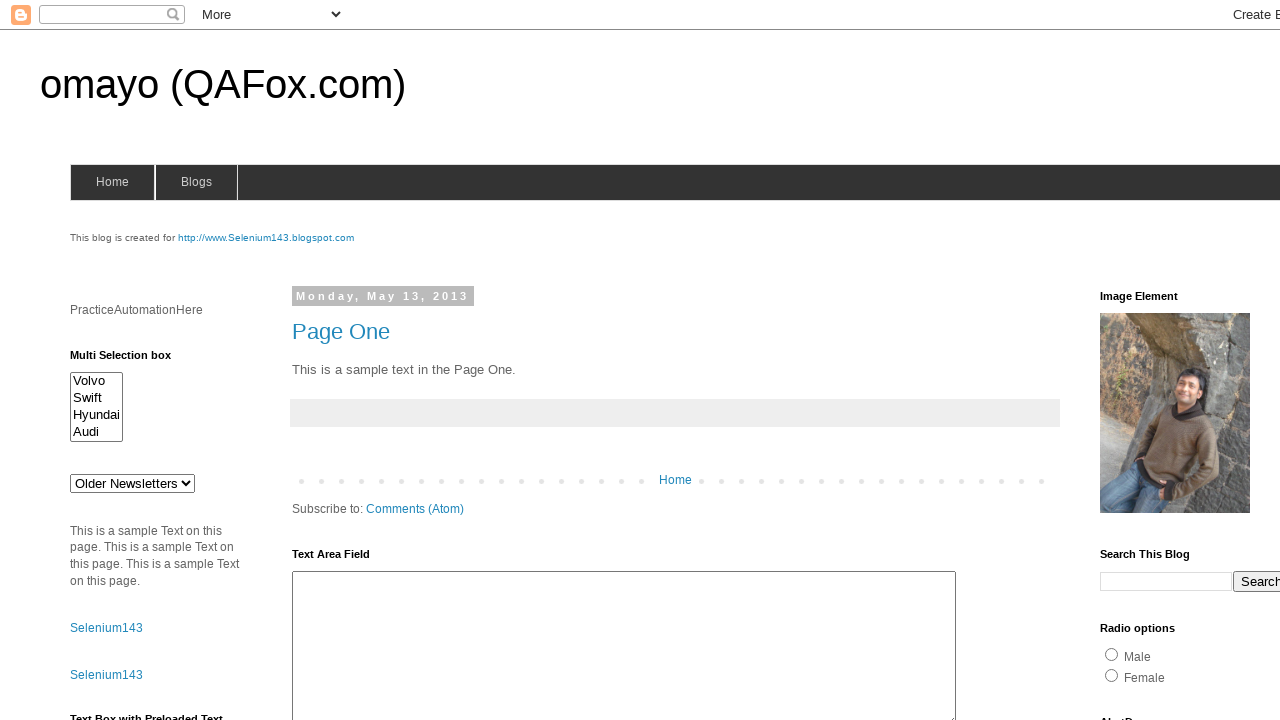

Clicked alert button to trigger alert at (1154, 361) on #alert1
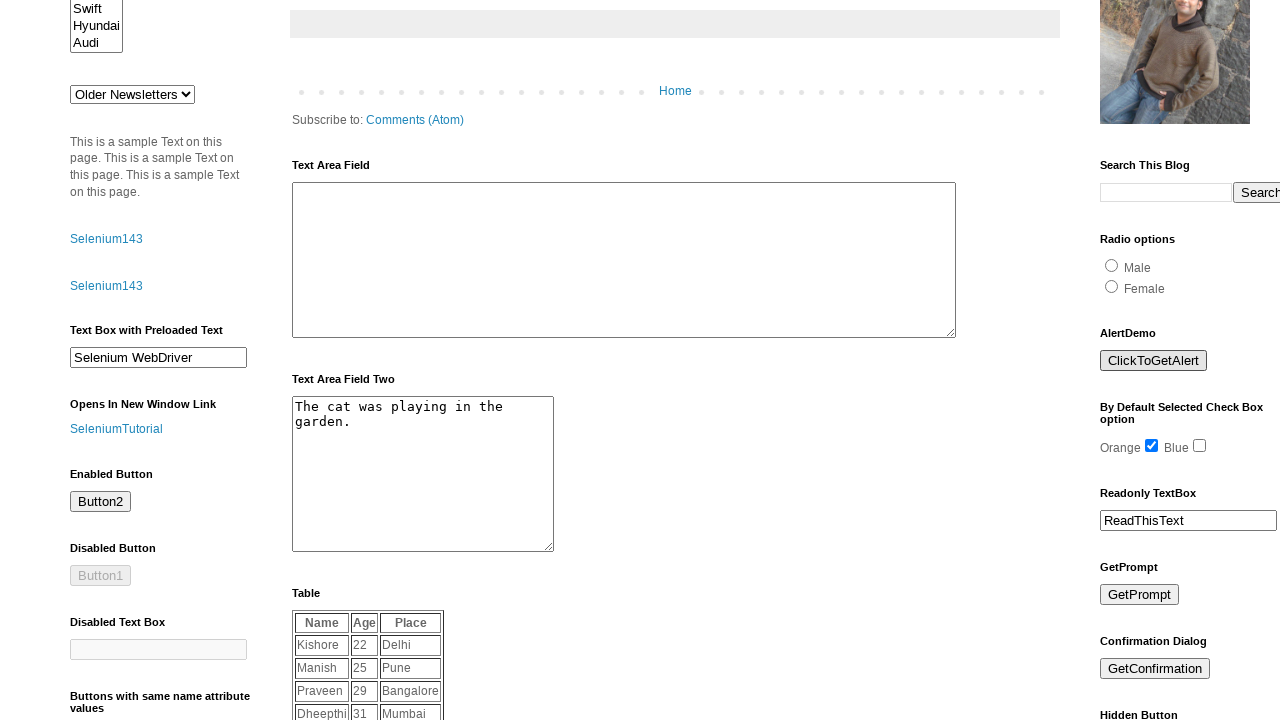

Set up dialog handler to accept alerts
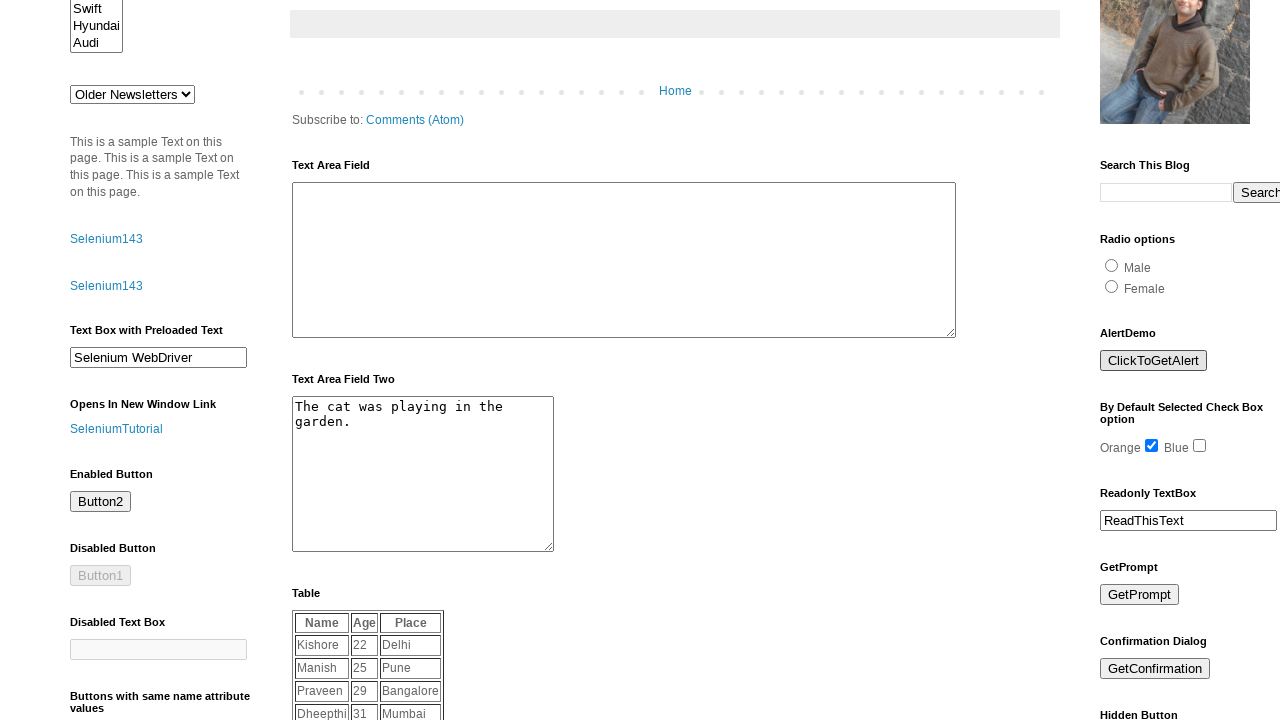

Waited for alert to be processed
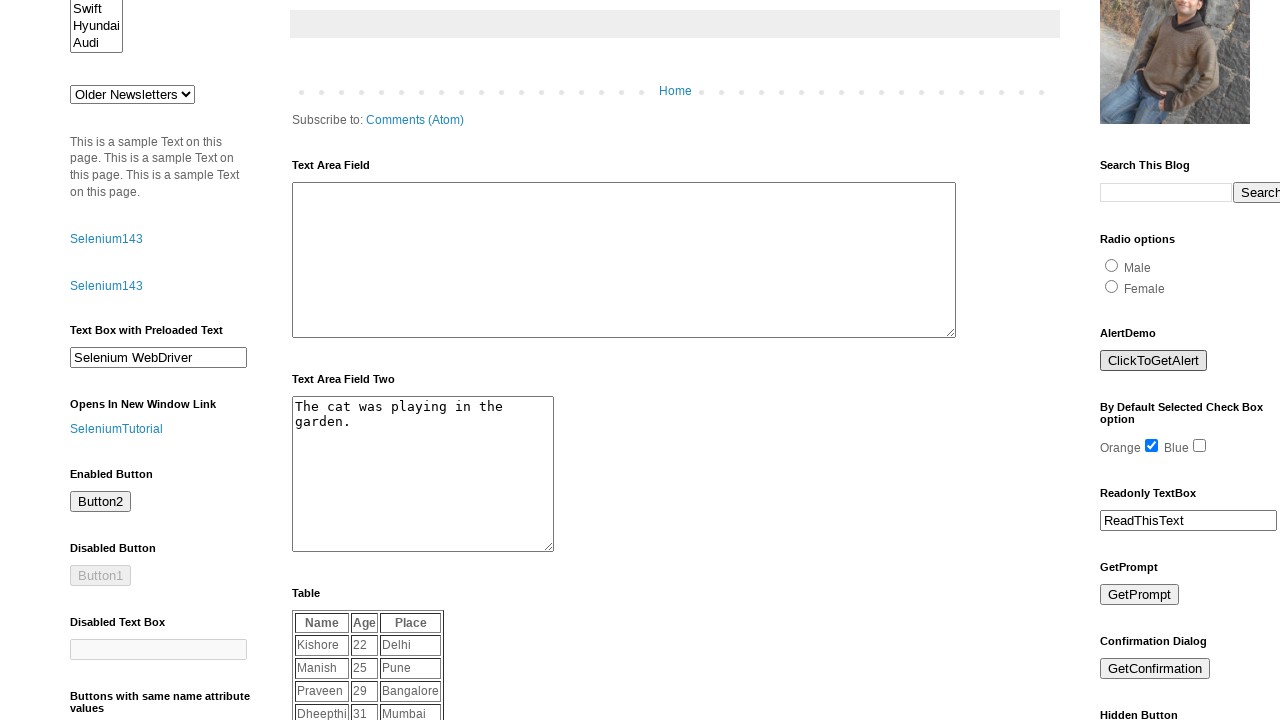

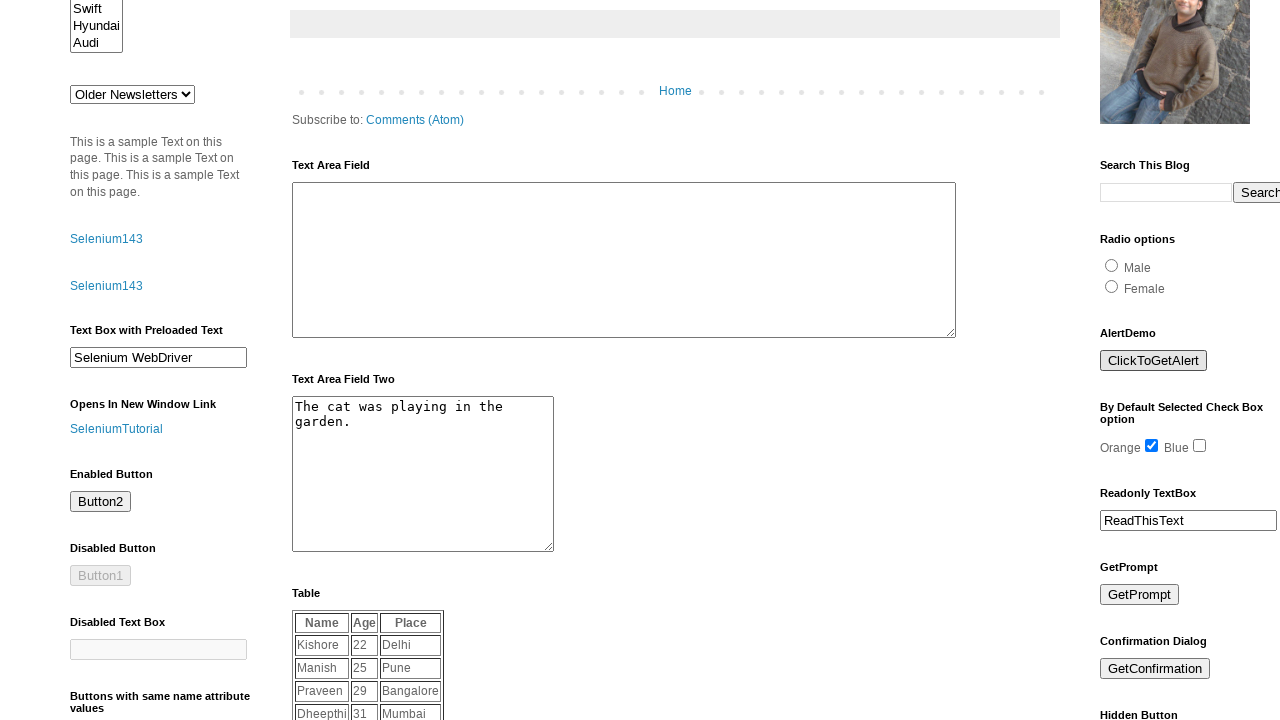